Tests QR code generator by entering text input and generating a QR code

Starting URL: https://qrgenerator.technologychannel.org/

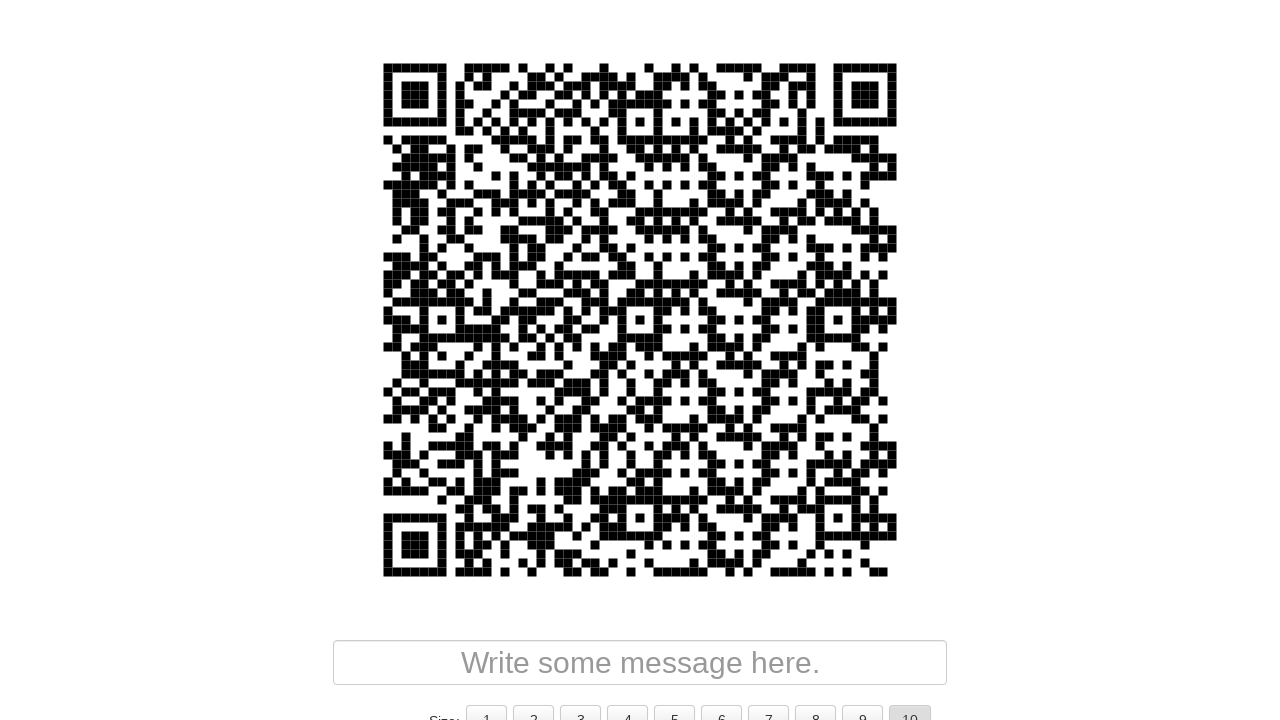

Entered 'Learning Selenium' into QR generator input field on #input
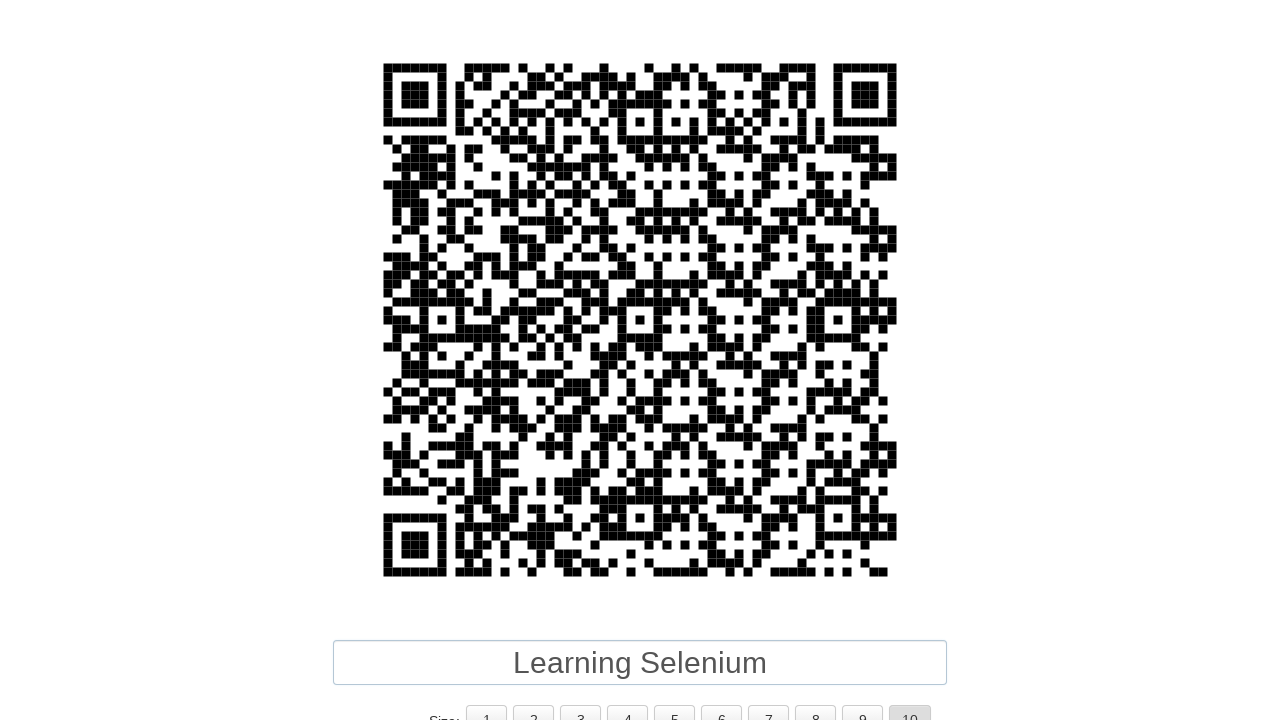

Waited 2 seconds for QR code generation
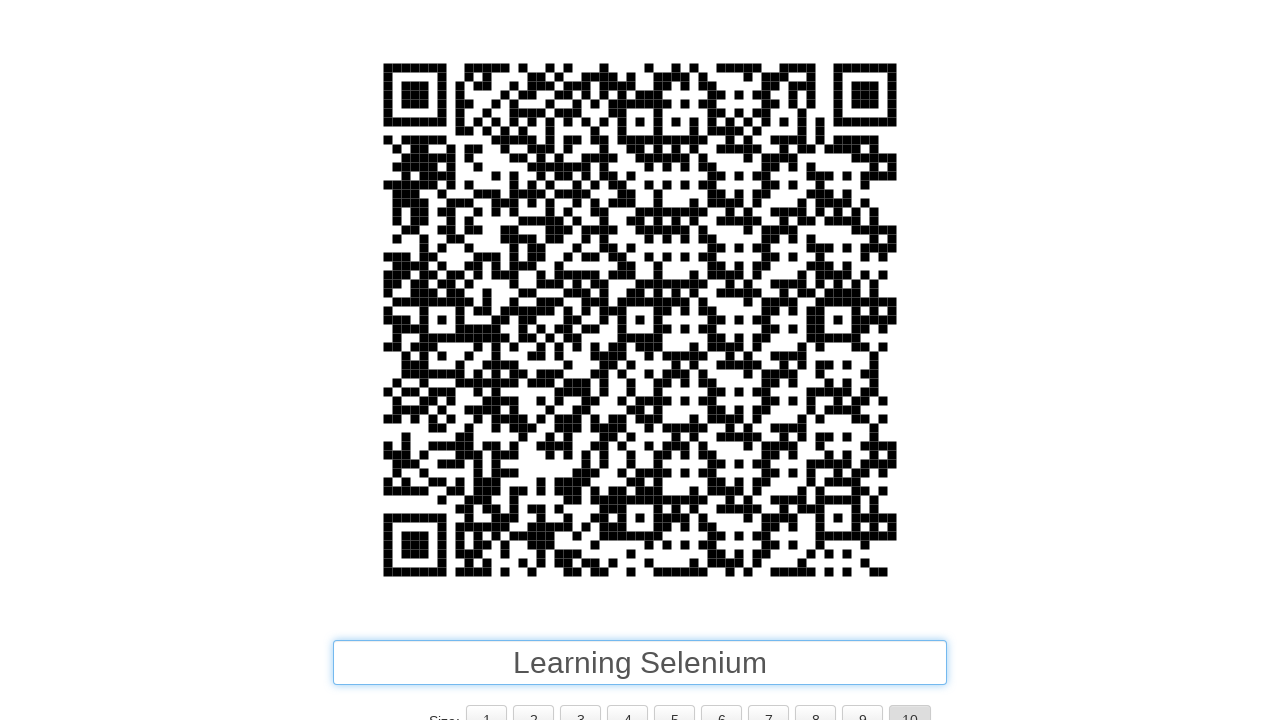

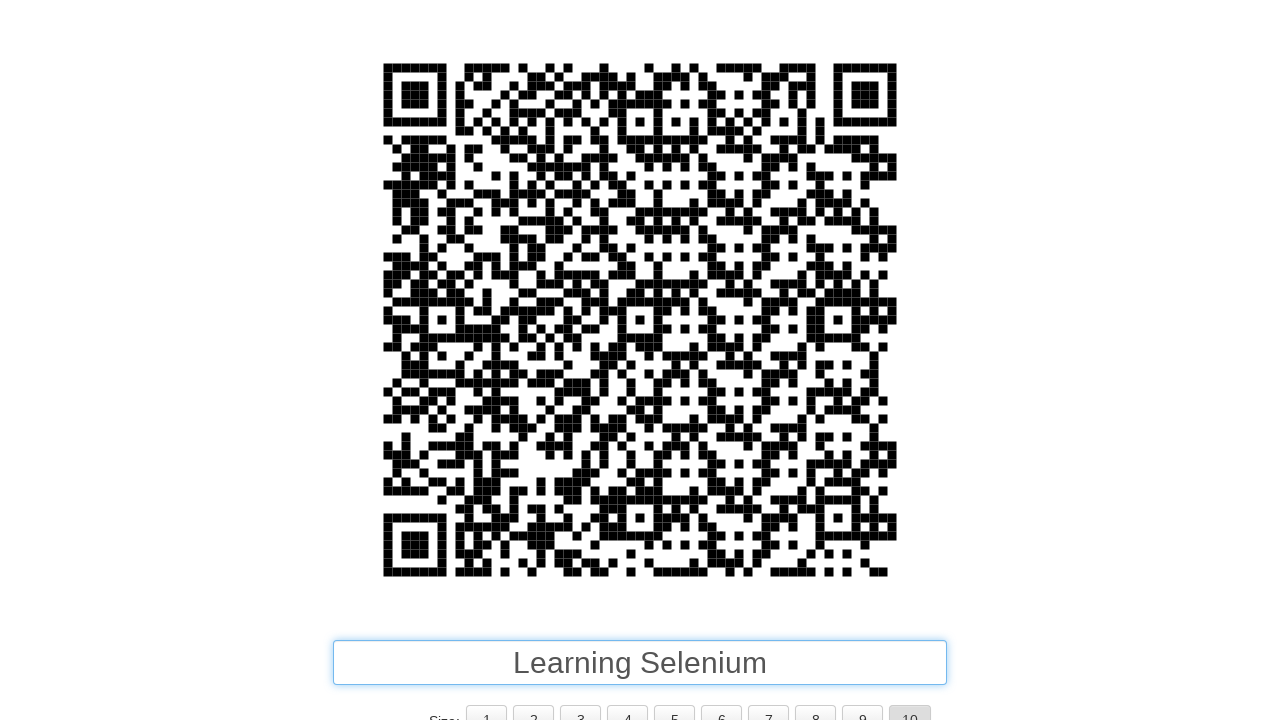